Tests basic form interaction on a practice page by entering a name in a text field and clicking a checkbox, then verifies the page title contains expected text

Starting URL: https://rahulshettyacademy.com/AutomationPractice/

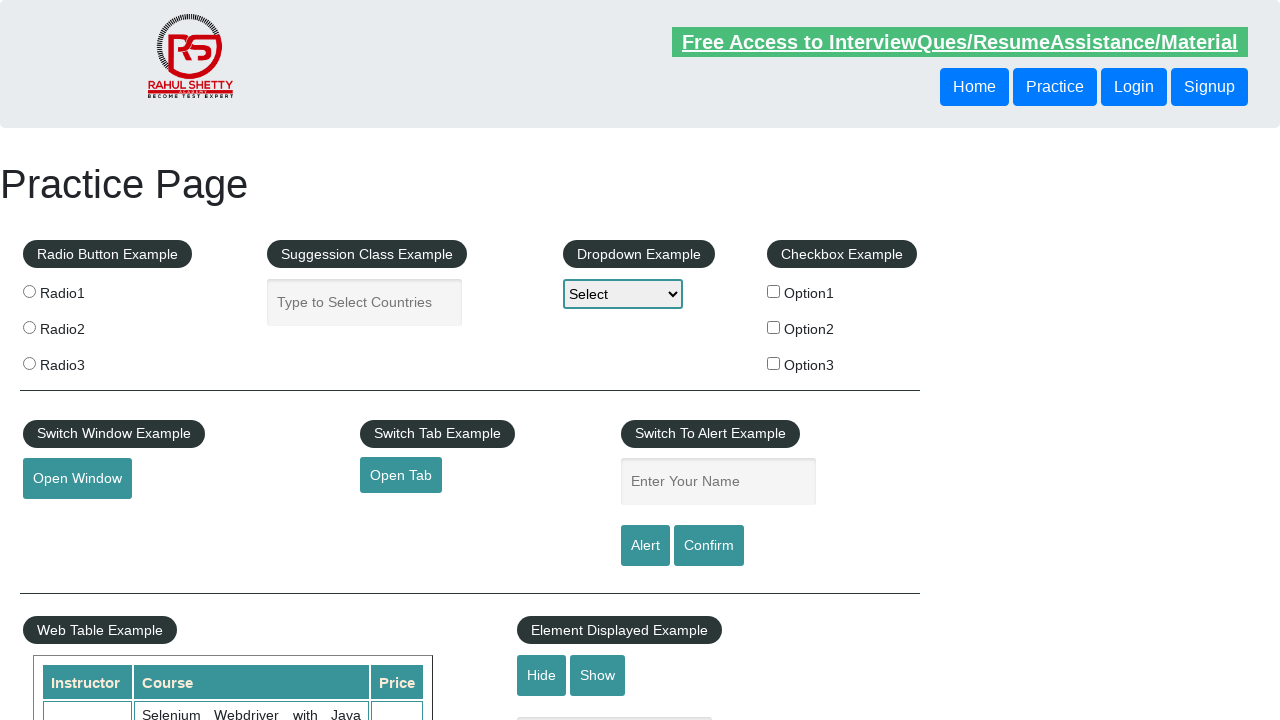

Entered 'Sanjana' in the name text field on input[name='enter-name']
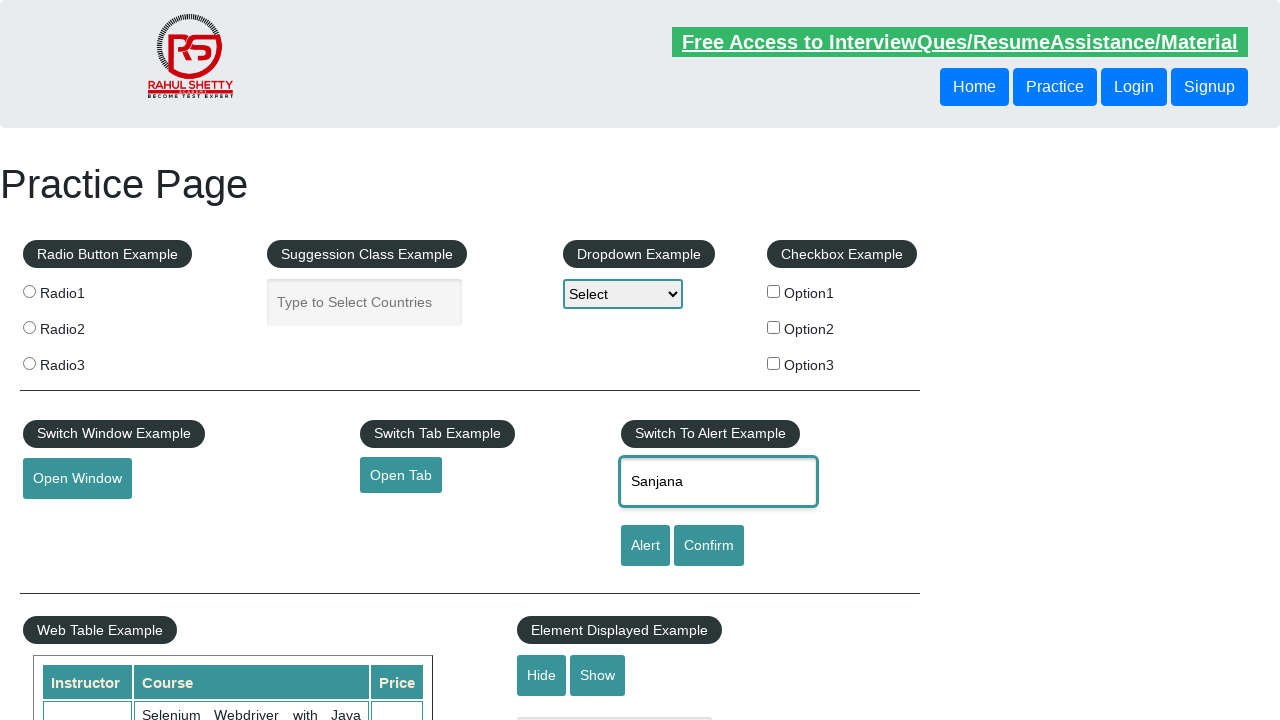

Clicked the second checkbox option at (774, 327) on #checkBoxOption2
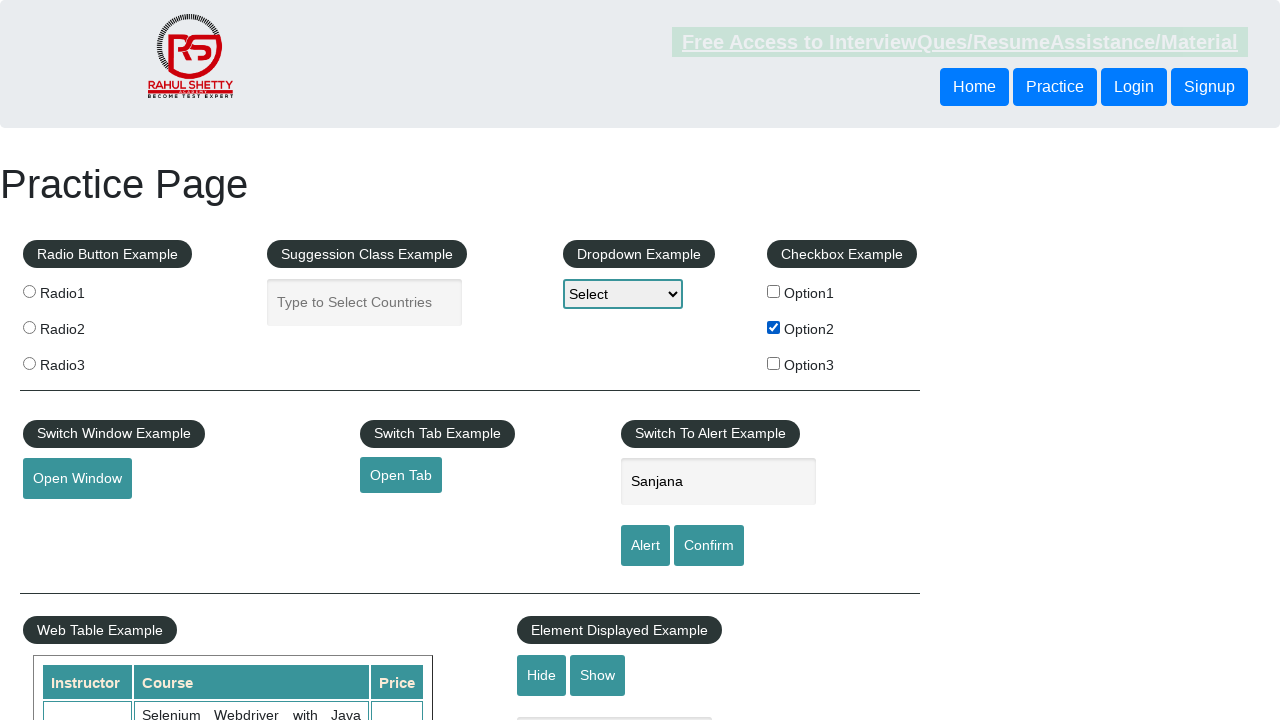

Verified page title contains 'Practice Page'
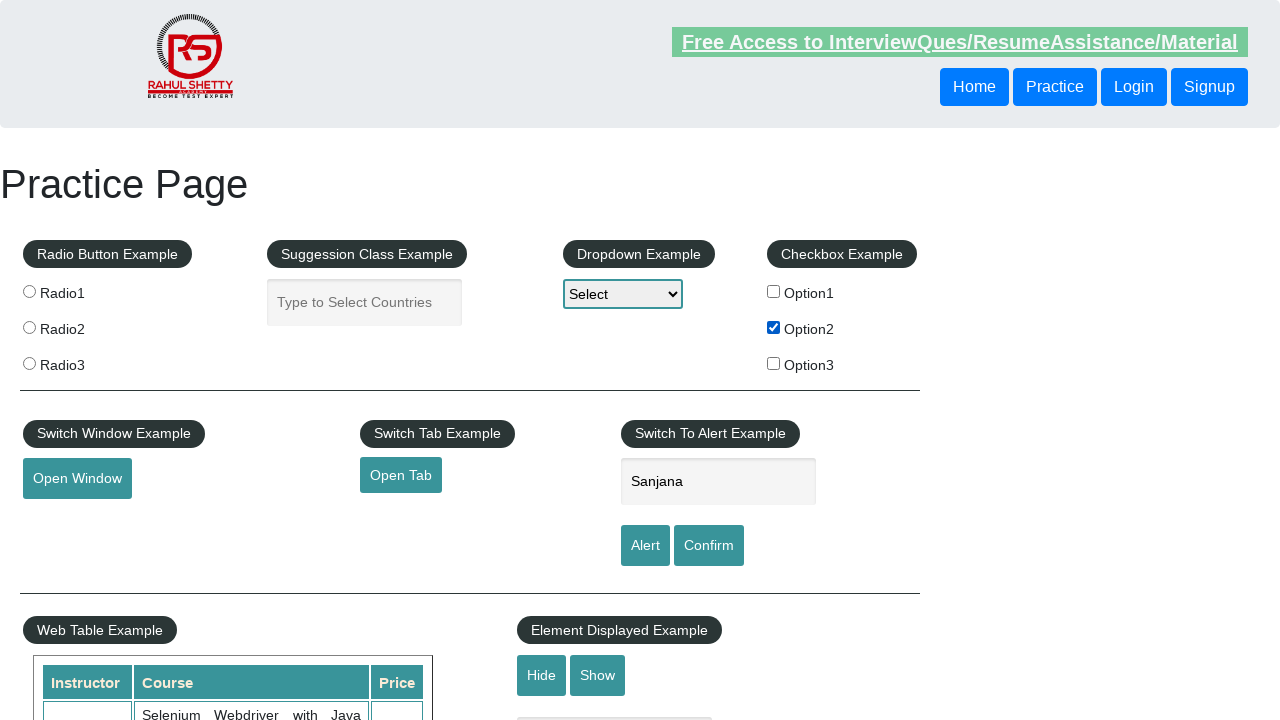

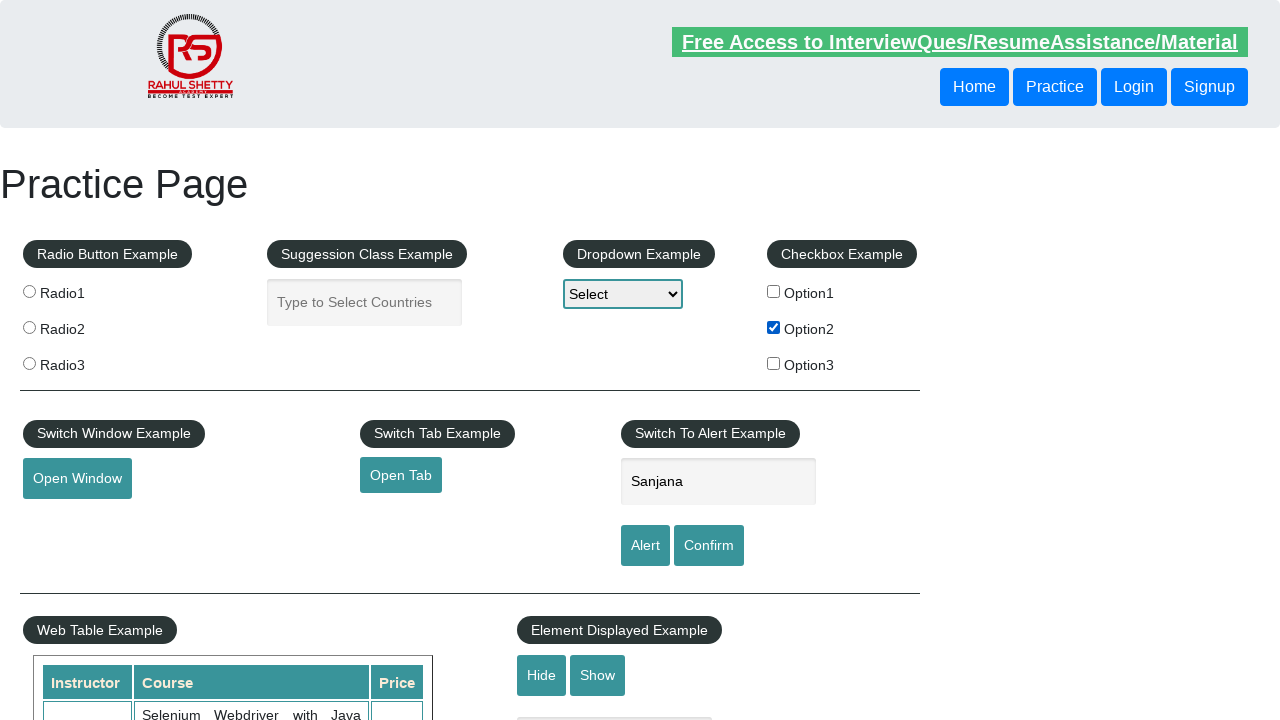